Tests dynamic loading behavior where an element is rendered after the loading bar completes, clicks a start button, waits for the element to appear, and verifies the finish text

Starting URL: http://the-internet.herokuapp.com/dynamic_loading/2

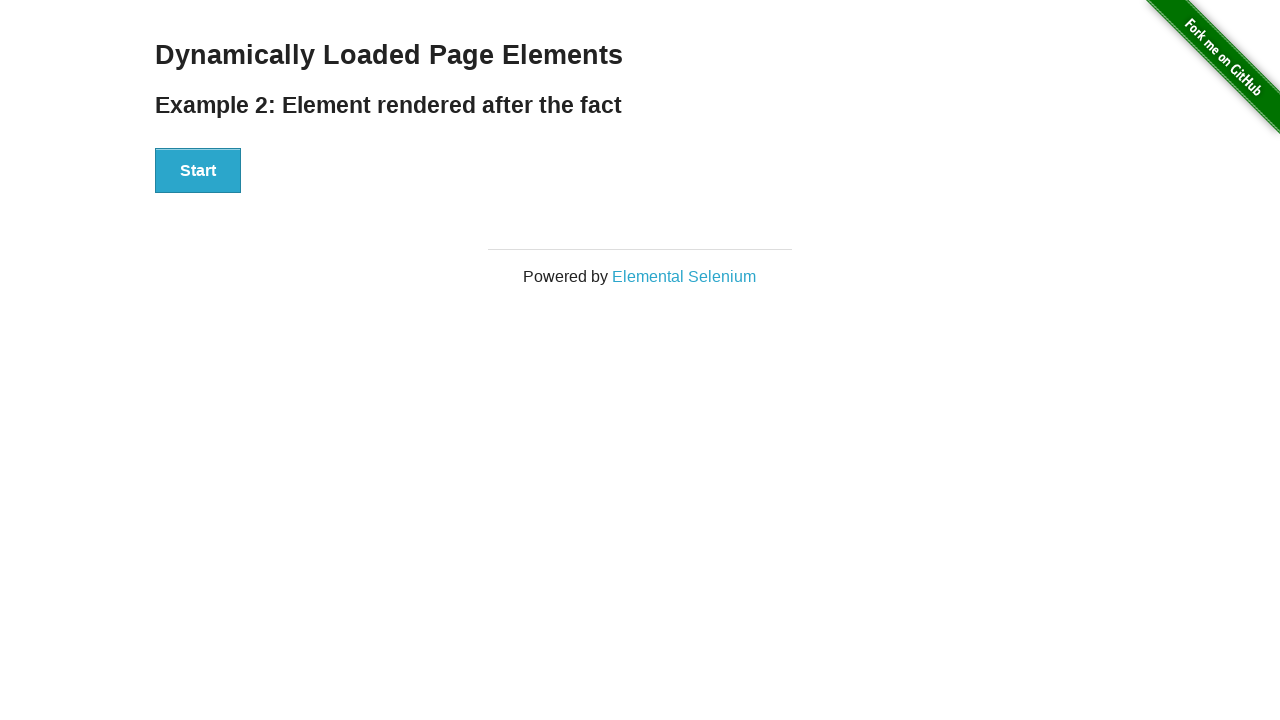

Clicked the Start button to initiate dynamic loading at (198, 171) on #start button
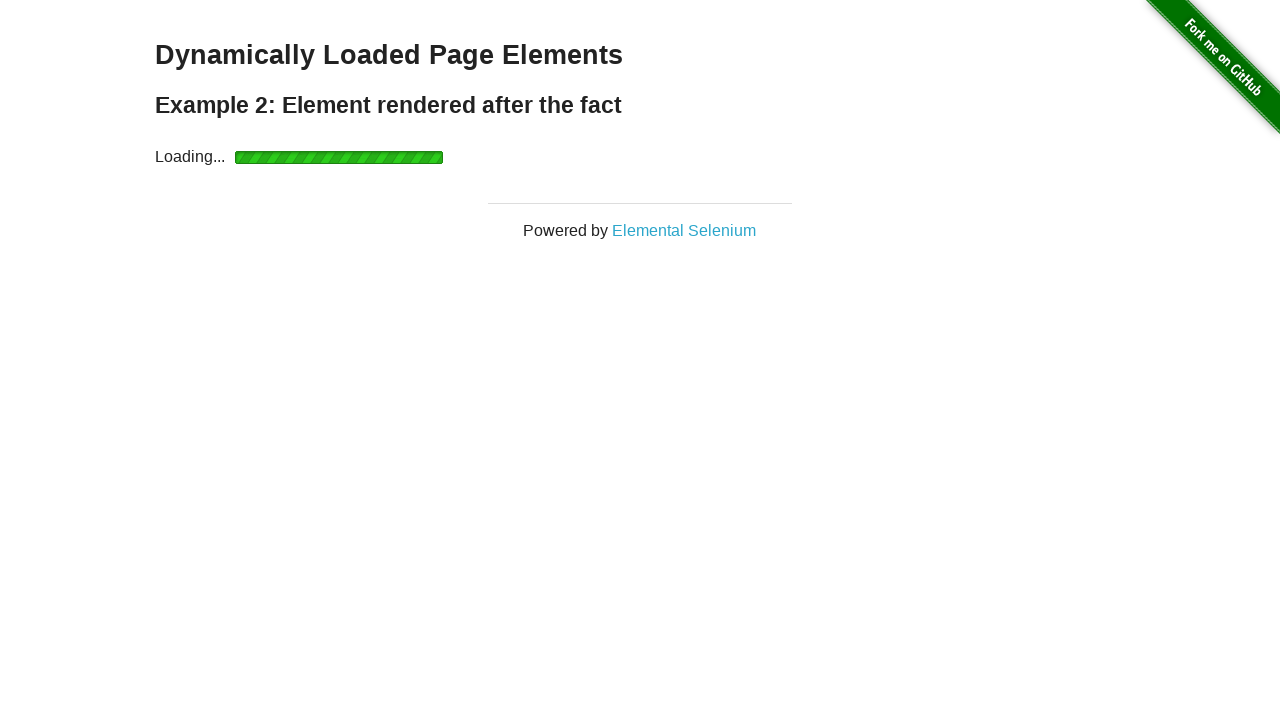

Waited for finish element to appear after loading bar completed
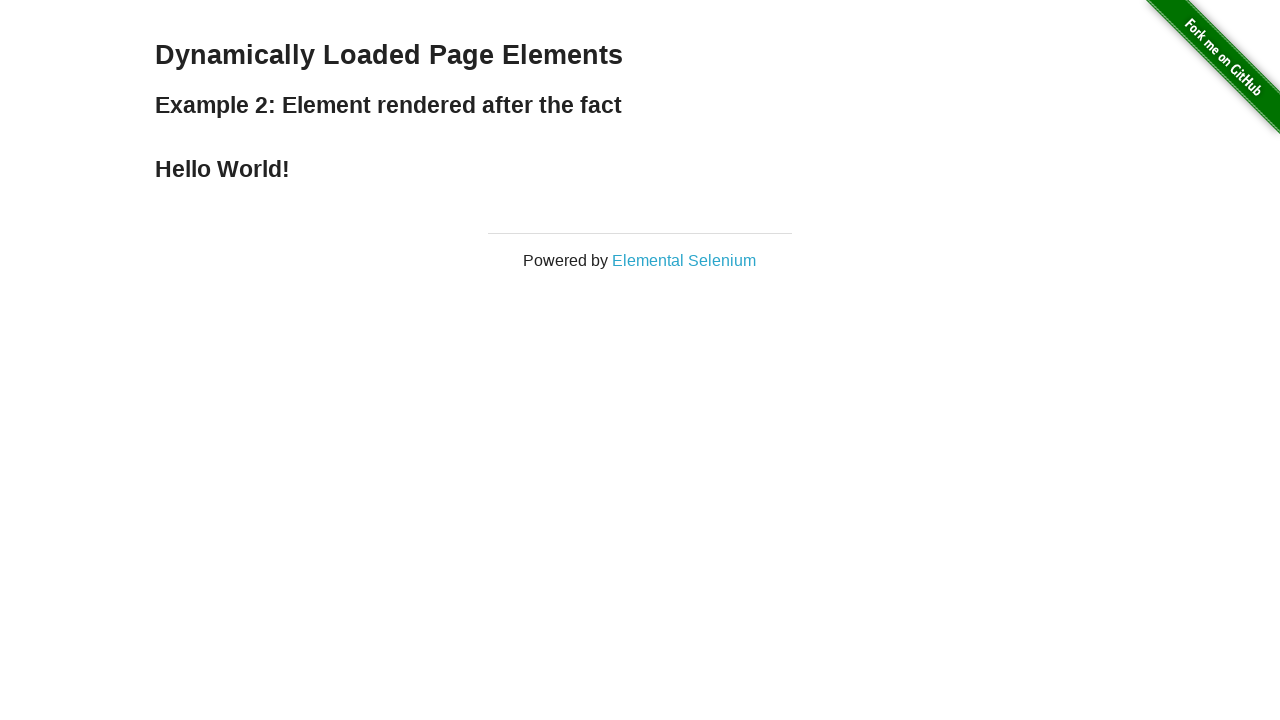

Verified finish element contains 'Hello World!' text
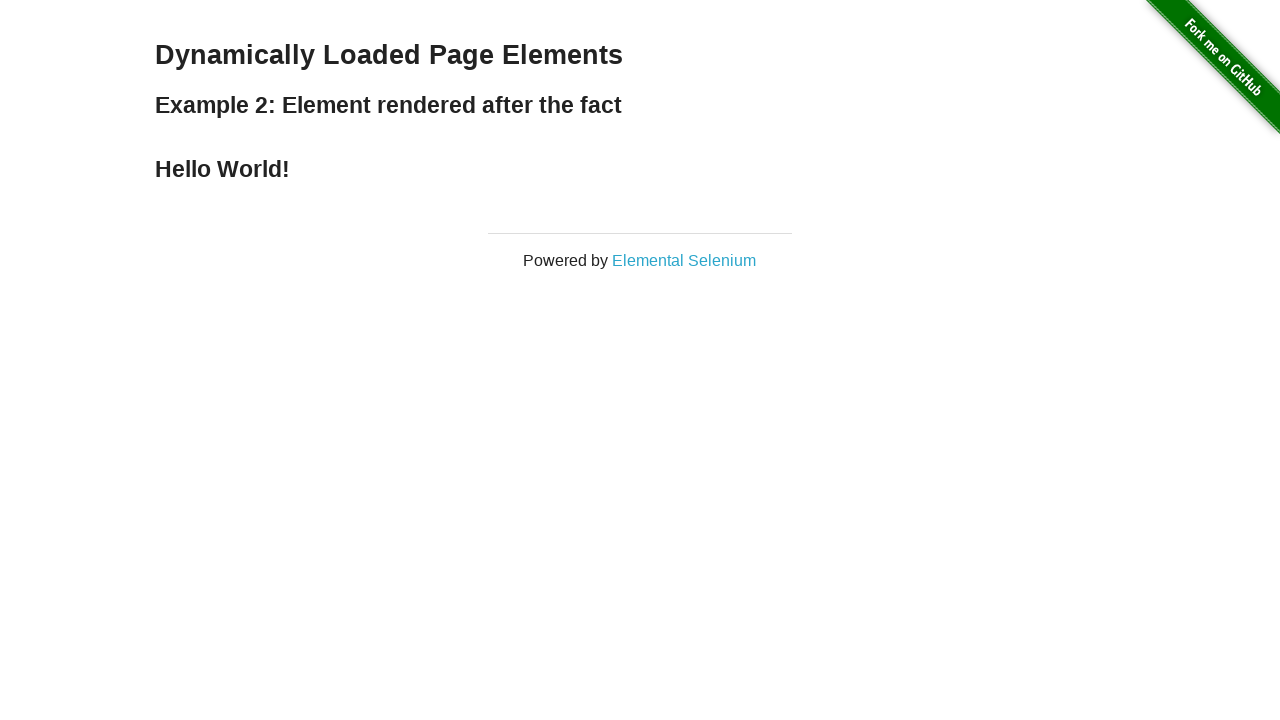

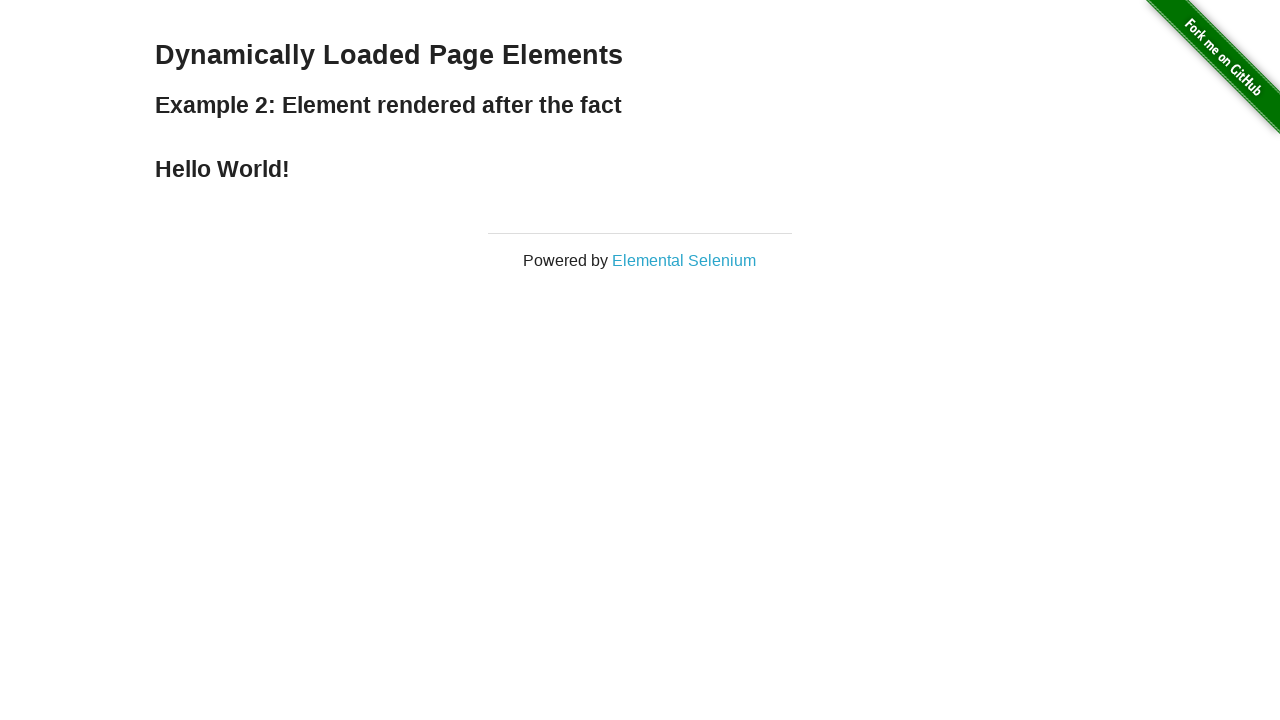